Tests fluent wait functionality by clicking a button and waiting for another button to appear with text

Starting URL: https://www.leafground.com/waits.xhtml

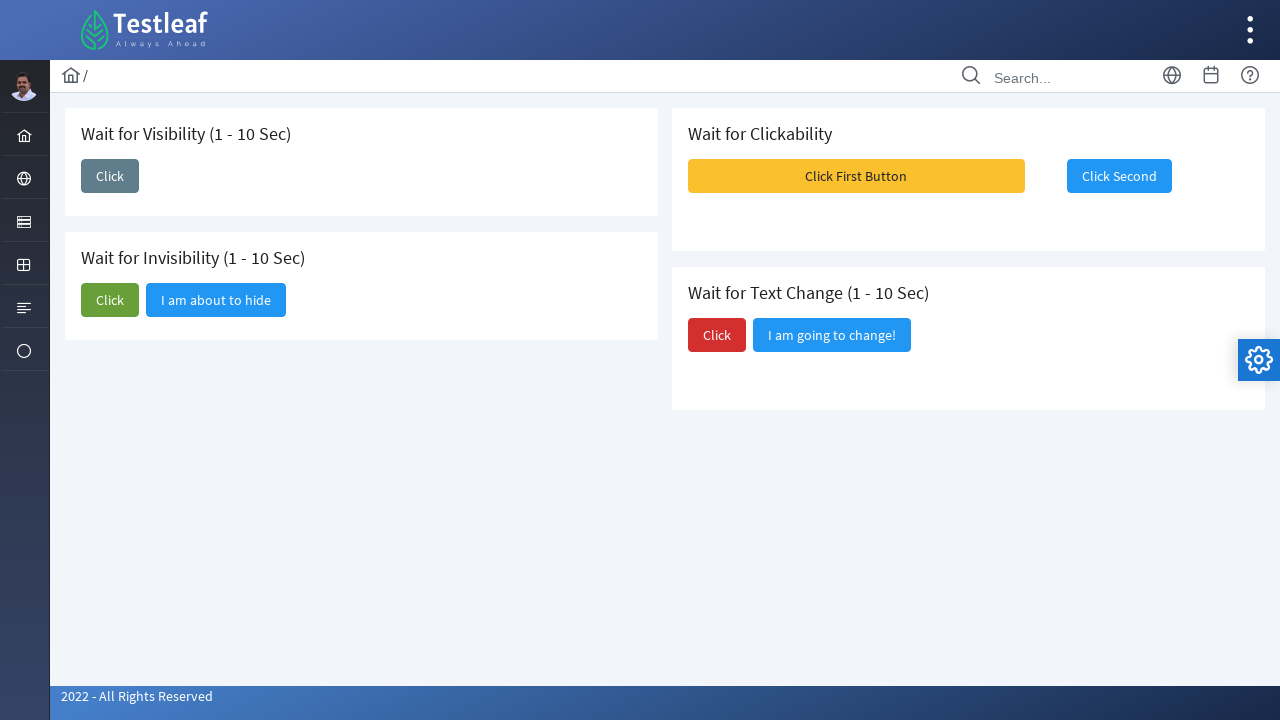

Clicked button to trigger wait scenario at (110, 176) on button#j_idt87\:j_idt89
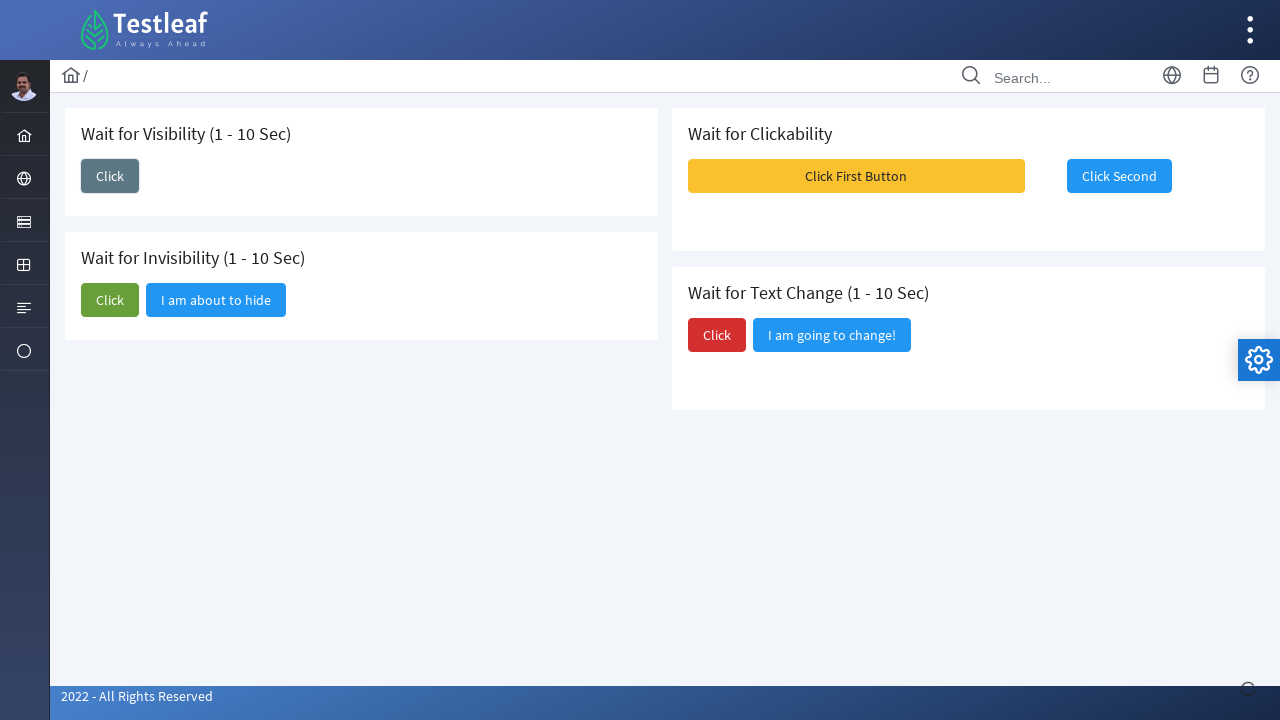

Waited for new button to appear with fluent wait
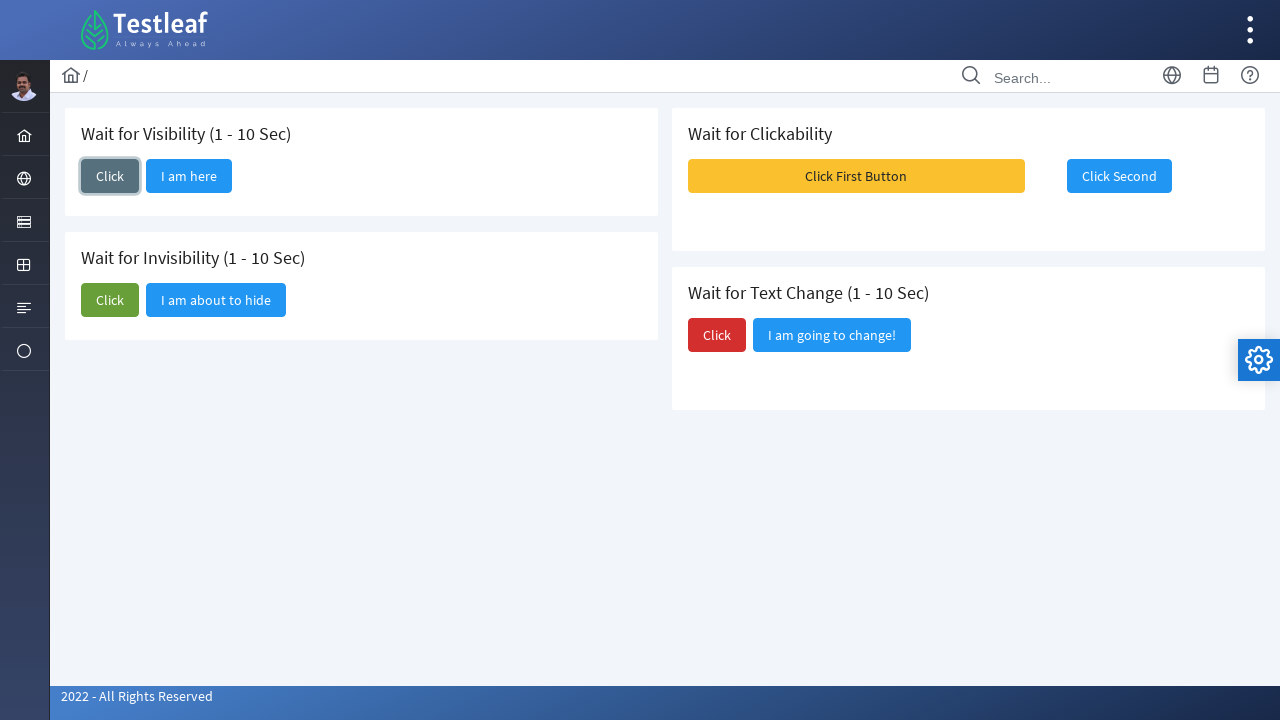

Located new button element
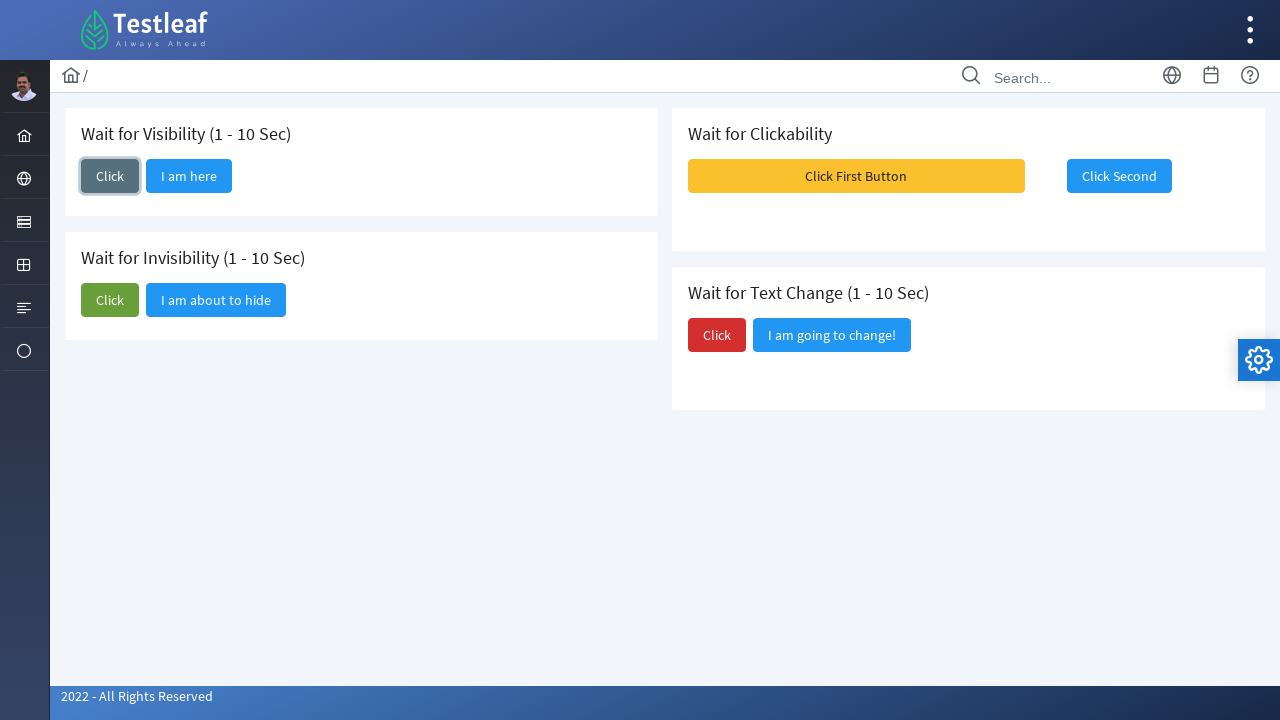

Retrieved new button text: I am here
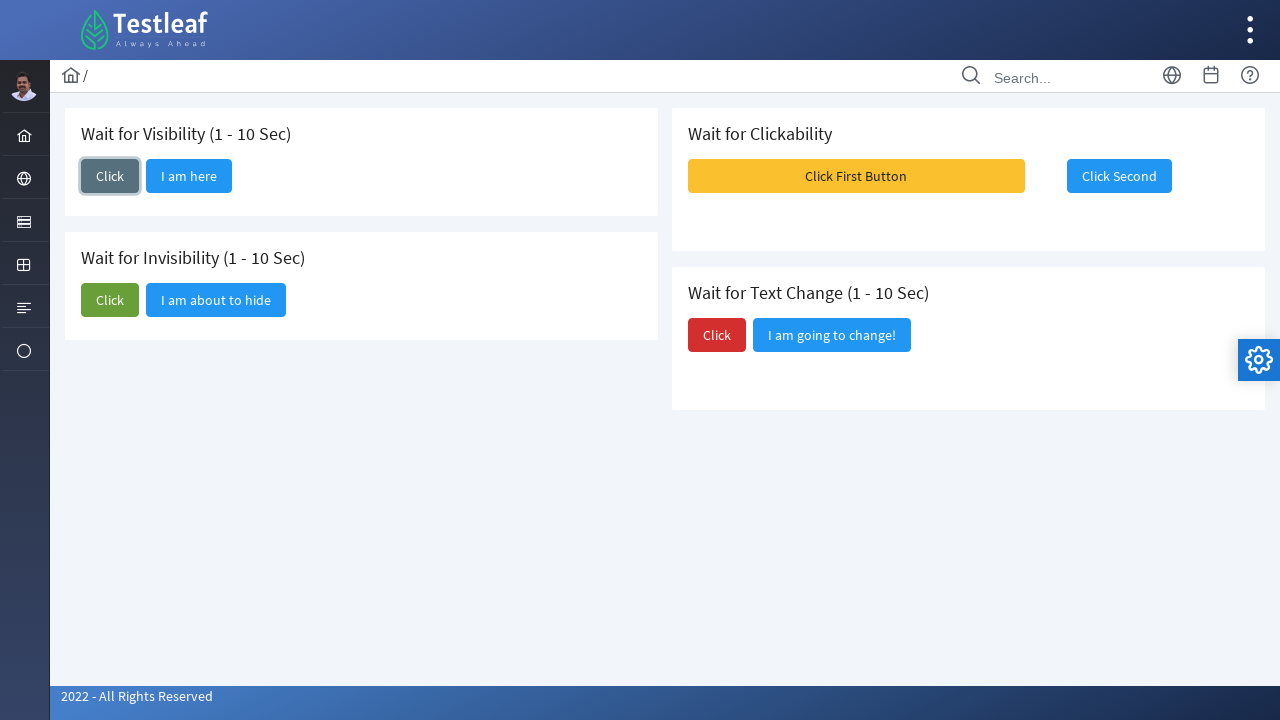

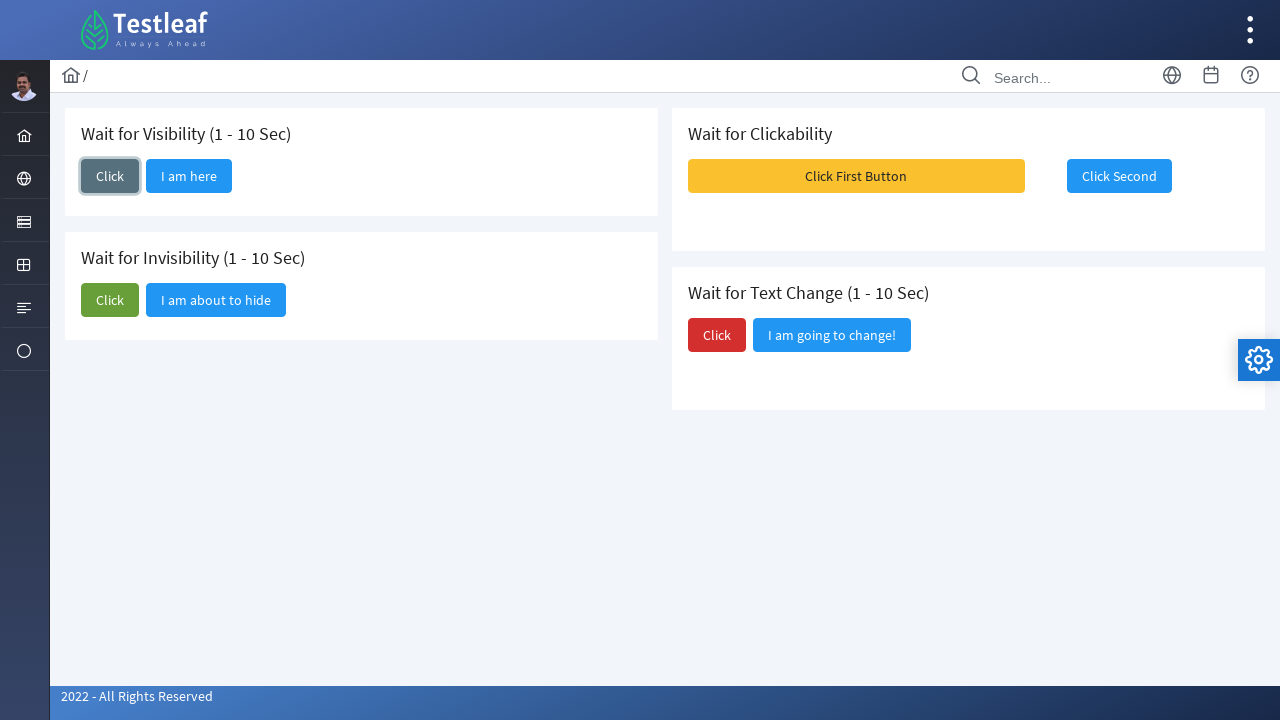